Navigates to tiki.com (a Vietnamese e-commerce website) and waits for the page to load before closing the browser.

Starting URL: https://tiki.com/

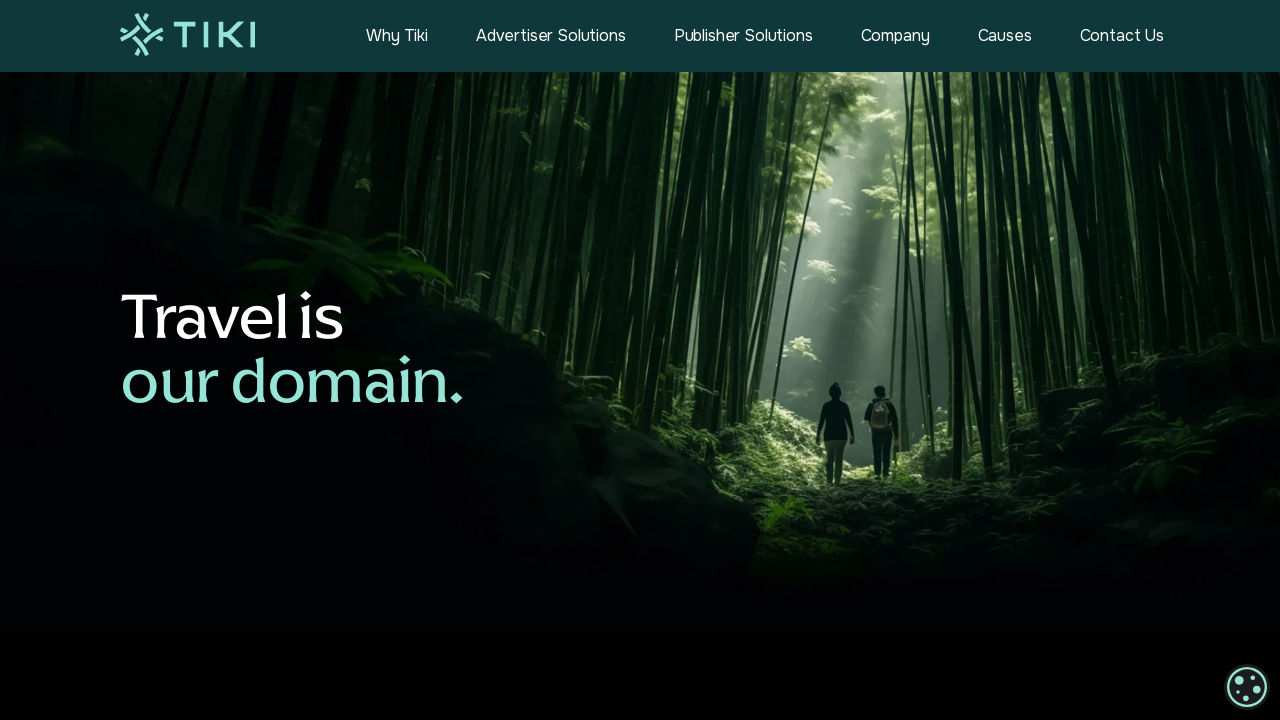

Navigated to https://tiki.com/
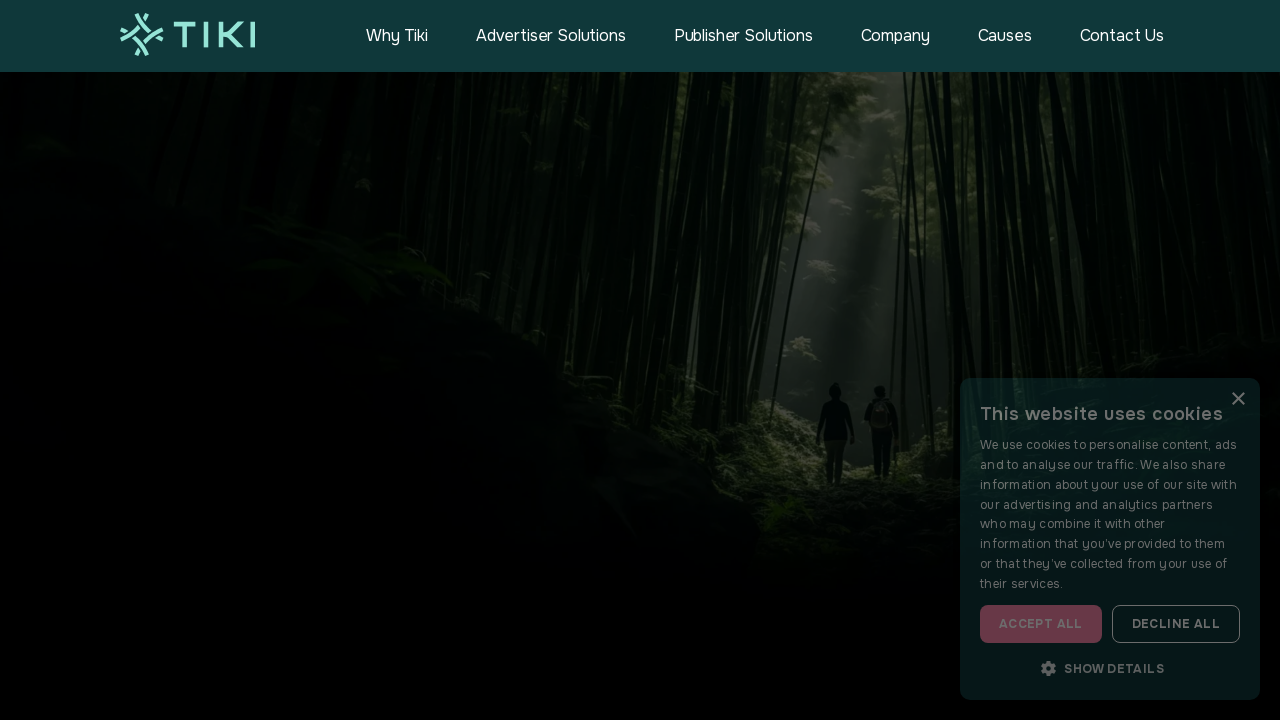

Page reached networkidle state
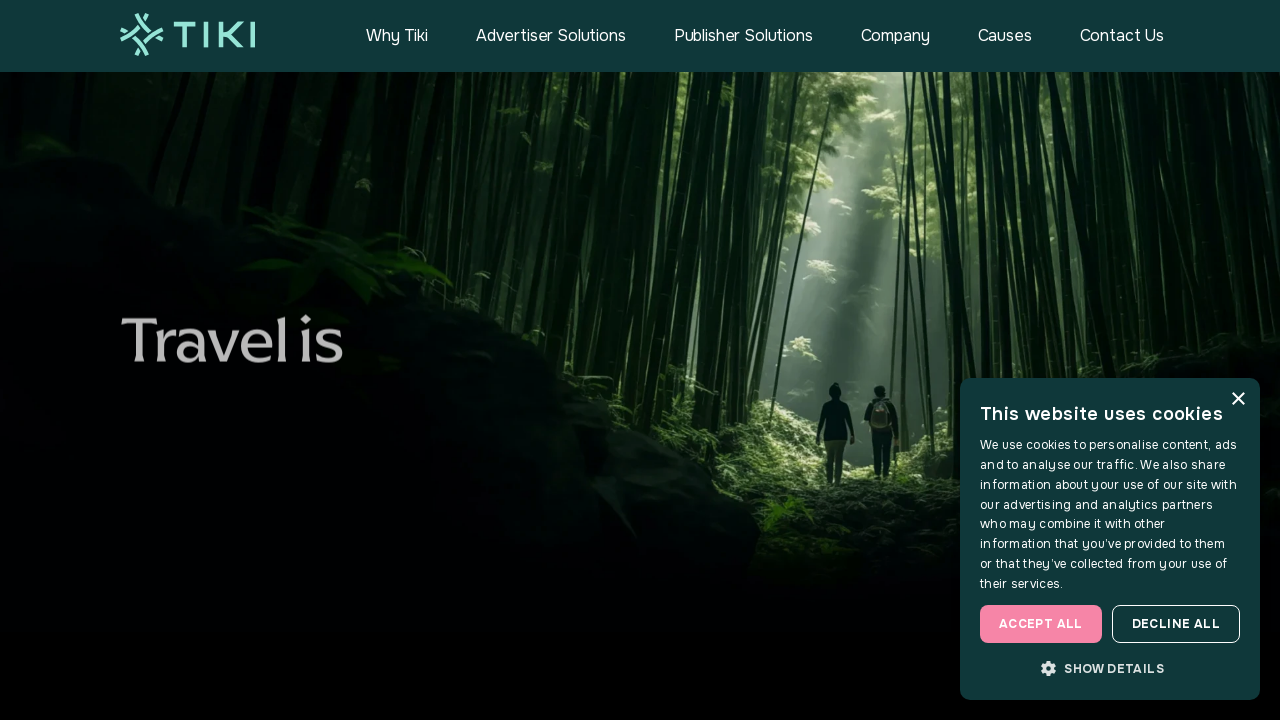

Body element is present and page has loaded
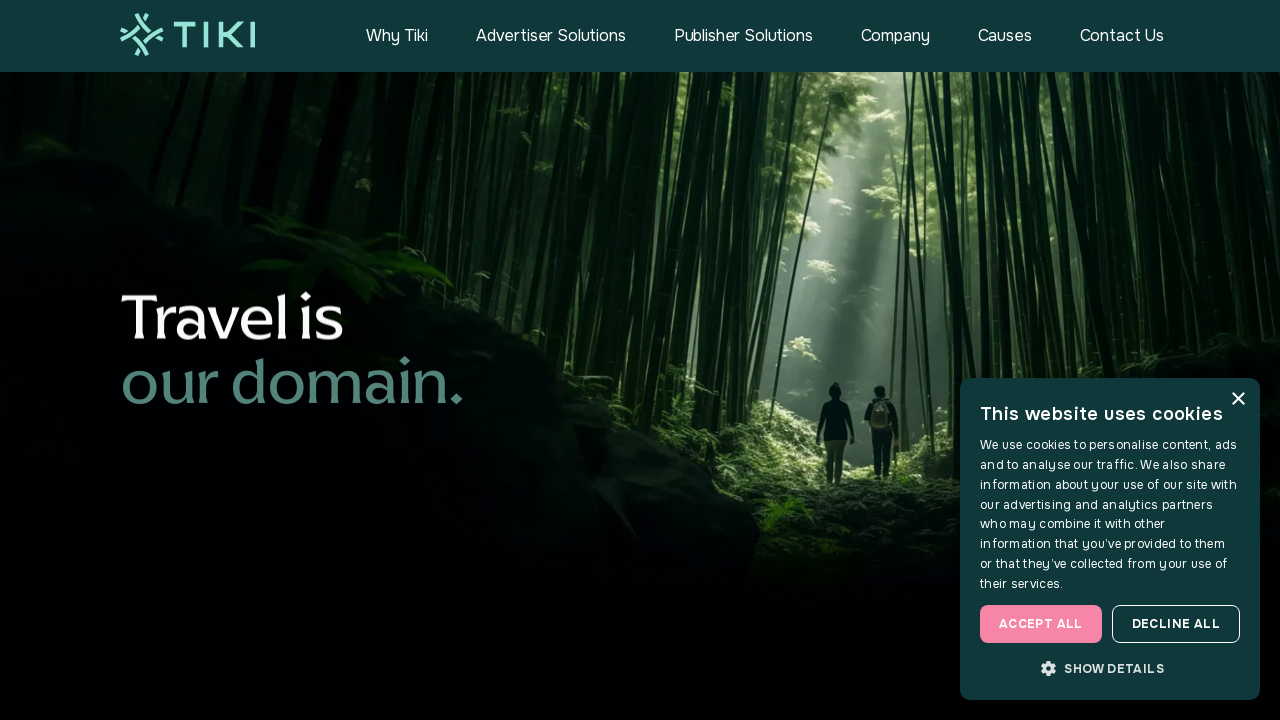

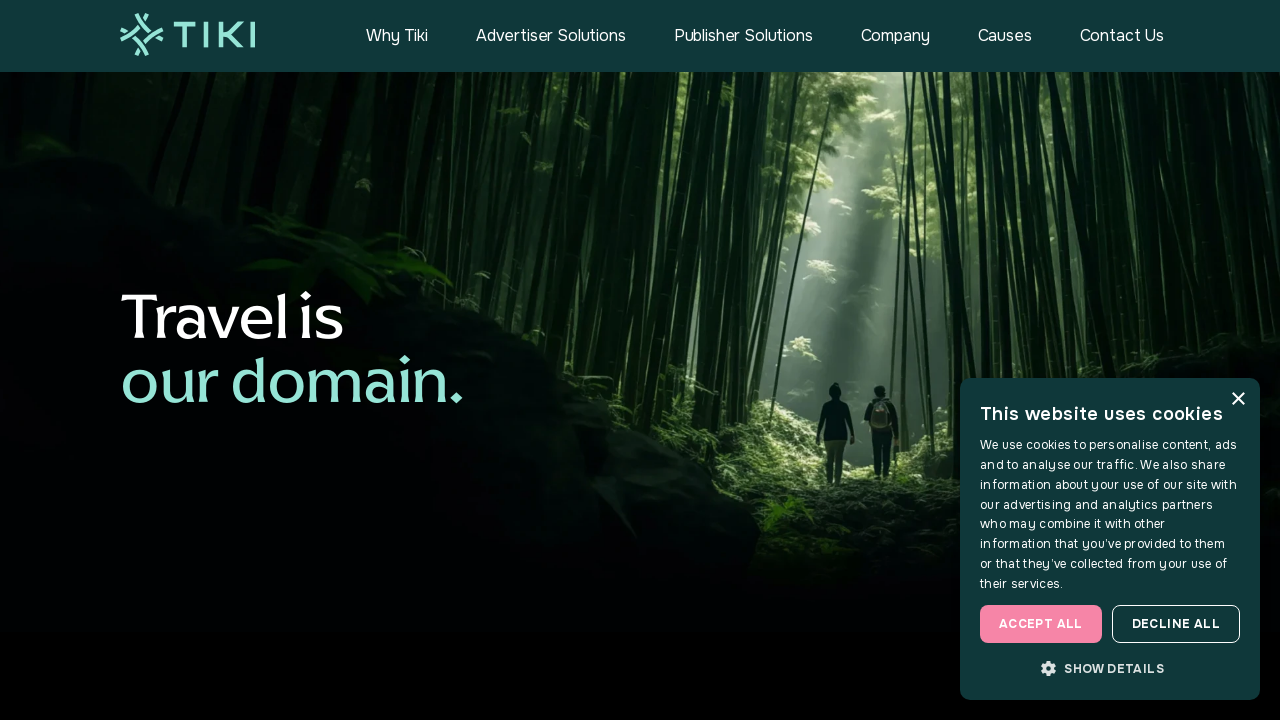